Tests dynamic properties page by waiting for a button to become clickable and verifying it is enabled

Starting URL: https://demoqa.com/dynamic-properties

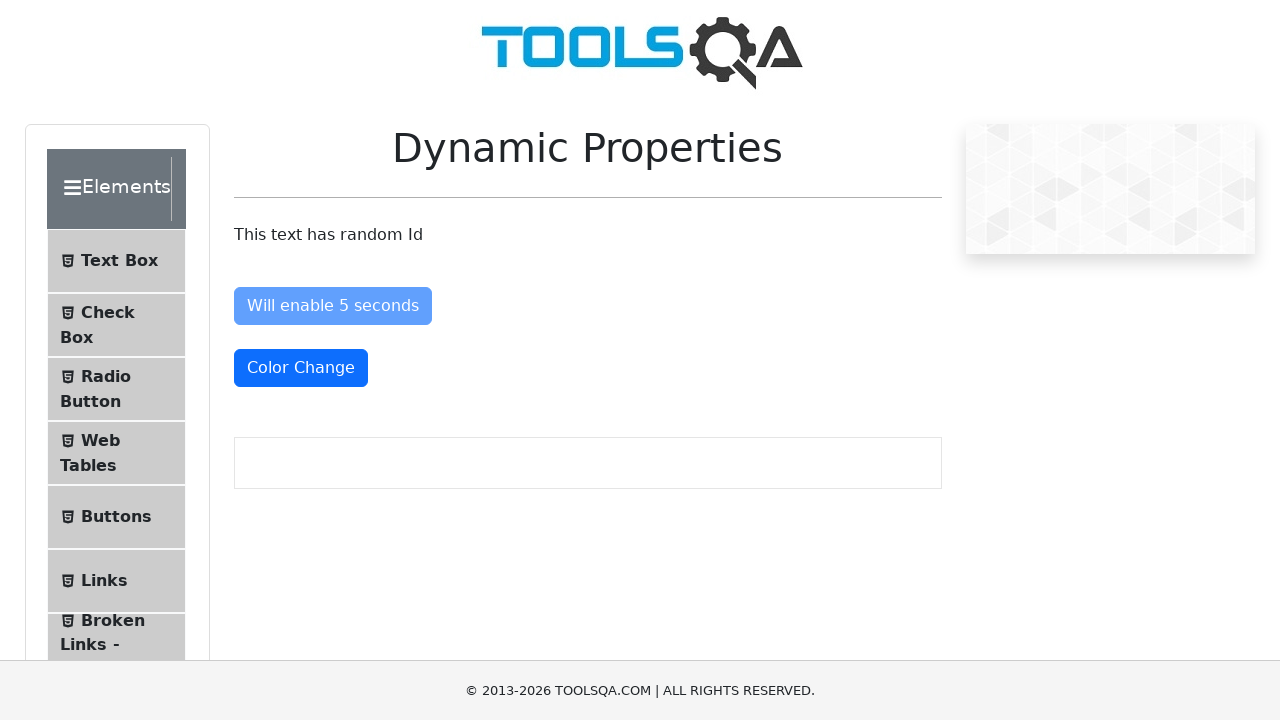

Navigated to dynamic properties page
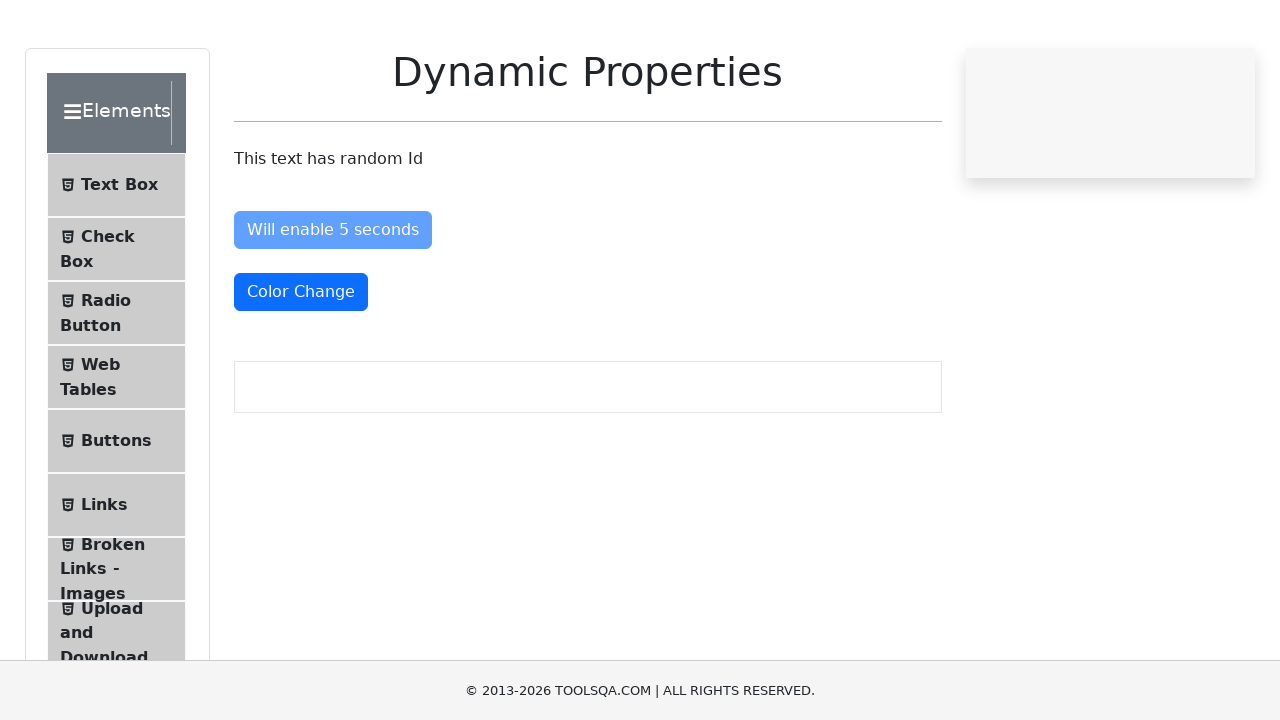

Waited for 'Enable After' button to become visible
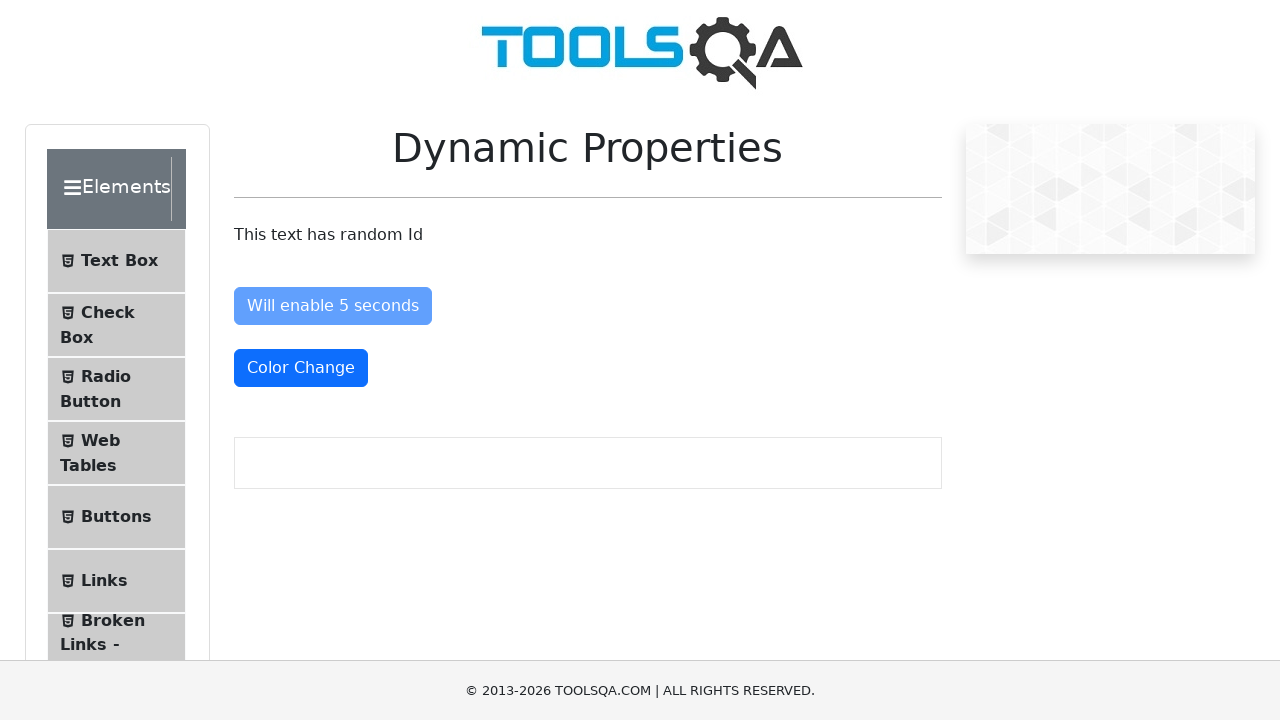

Verified 'Enable After' button is attached to DOM
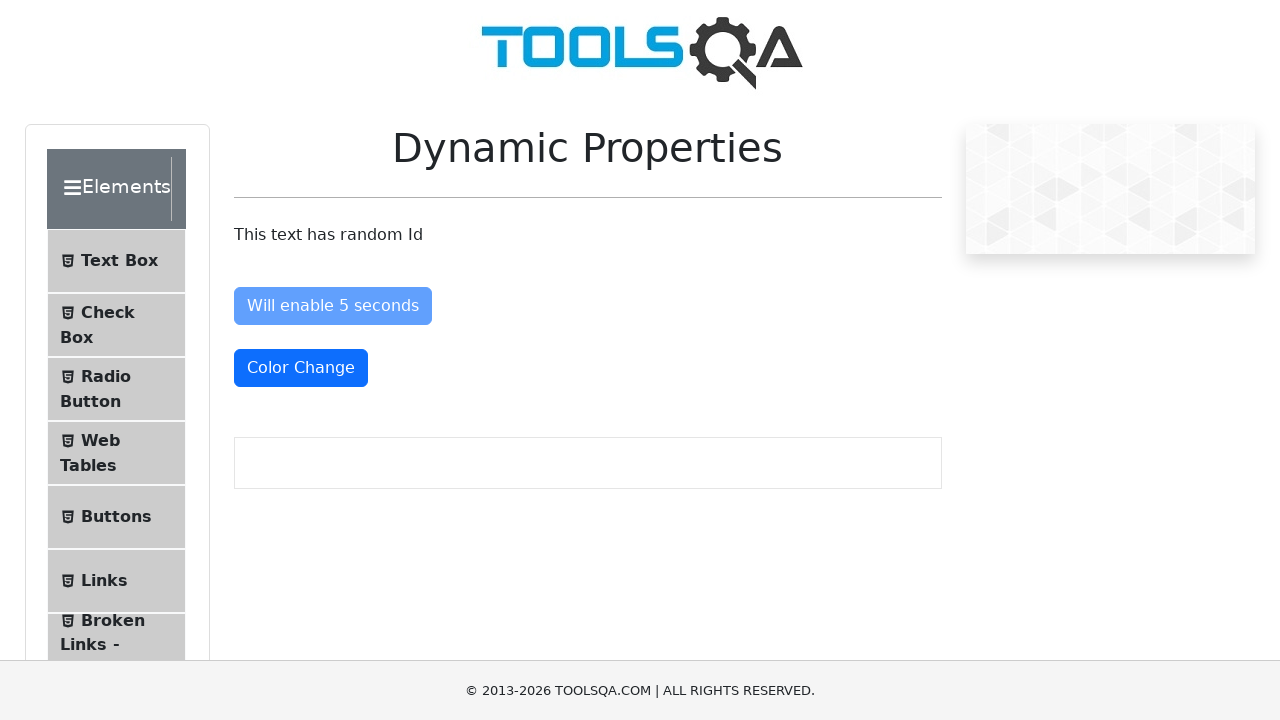

Clicked 'Enable After' button to verify it is enabled and interactive at (333, 306) on button#enableAfter
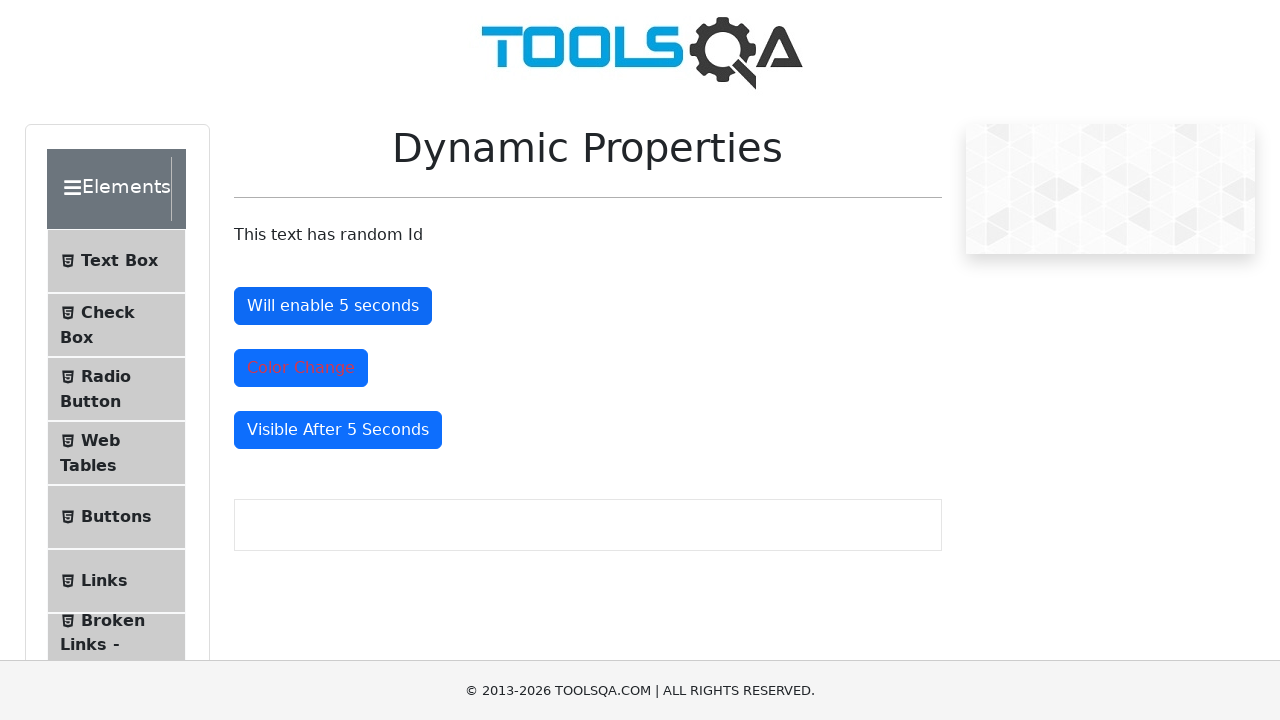

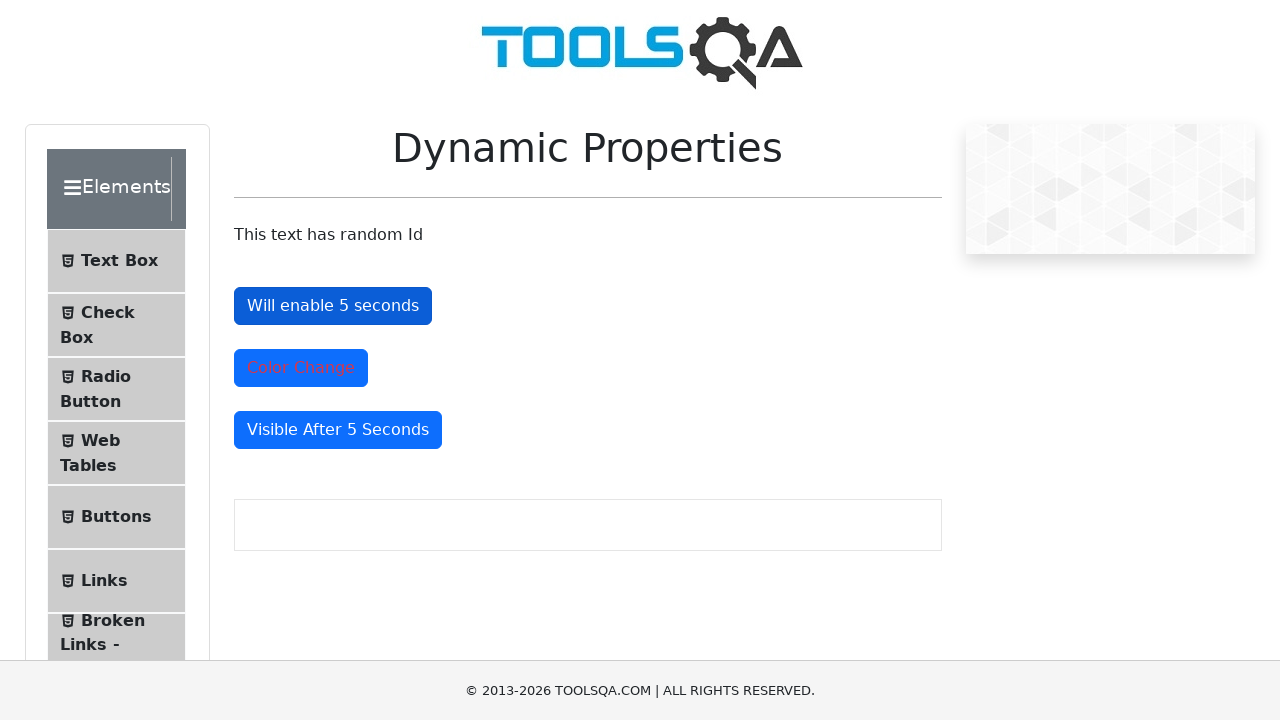